Tests temperature converter by entering 0 Fahrenheit and verifying the Celsius conversion result

Starting URL: http://apt-public.appspot.com/testing-lab-calculator.html

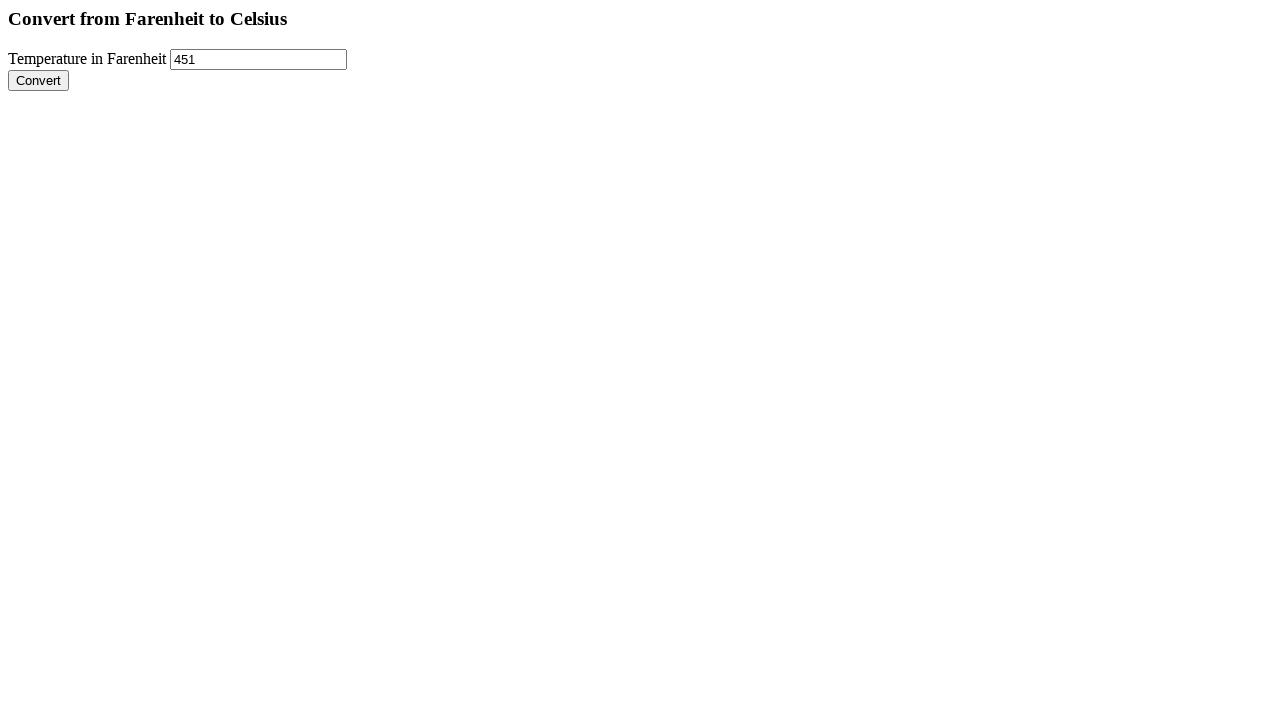

Filled Fahrenheit temperature input field with '0' on input[name='farenheitTemperature']
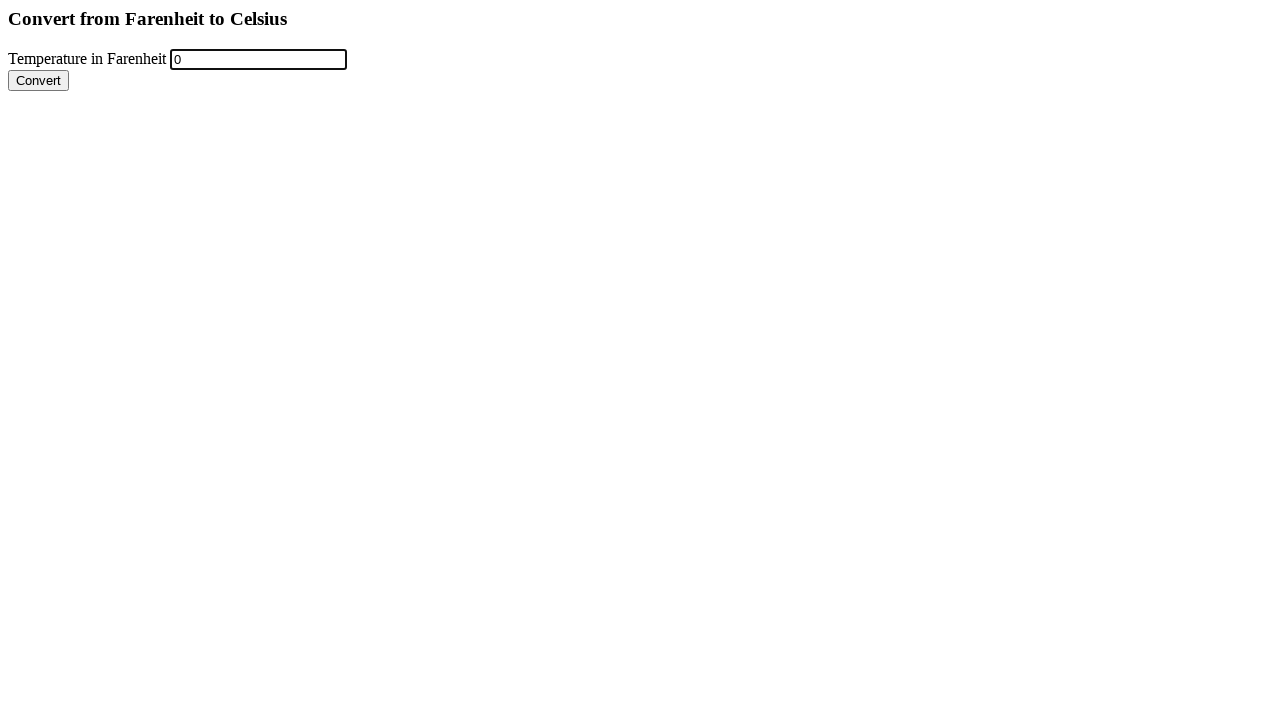

Pressed Enter to submit the temperature conversion form on input[name='farenheitTemperature']
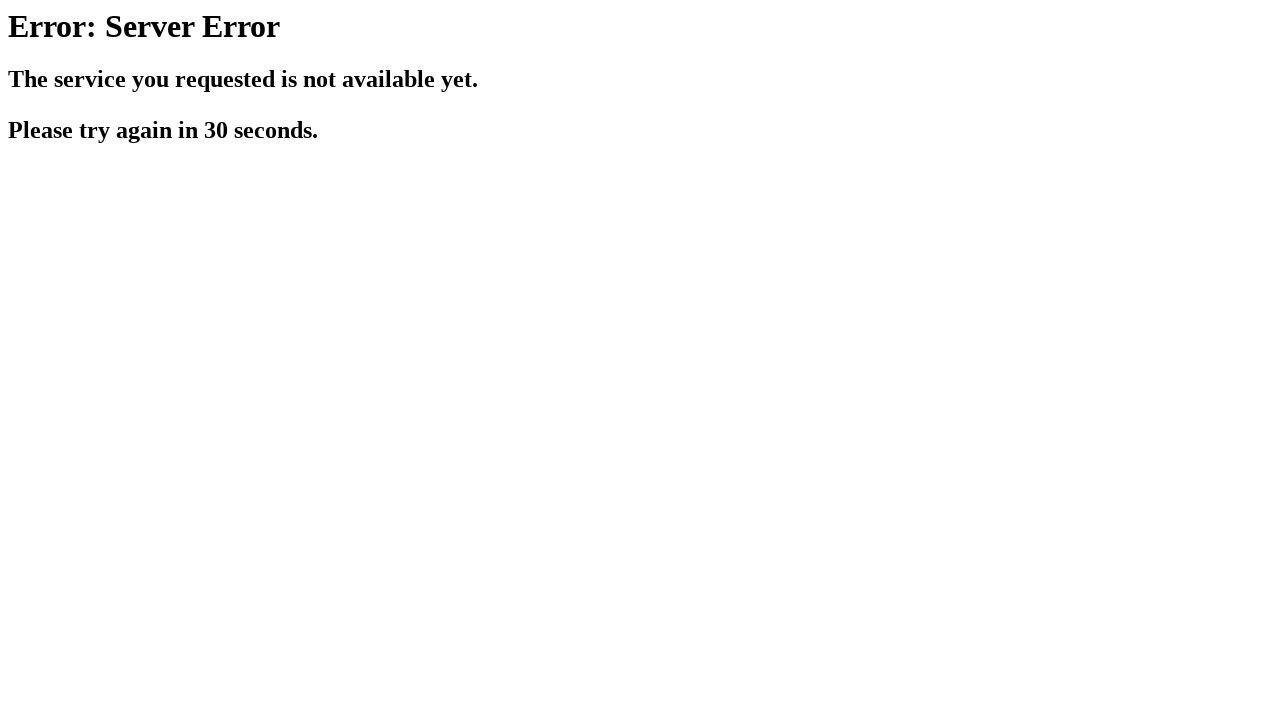

Celsius conversion result displayed
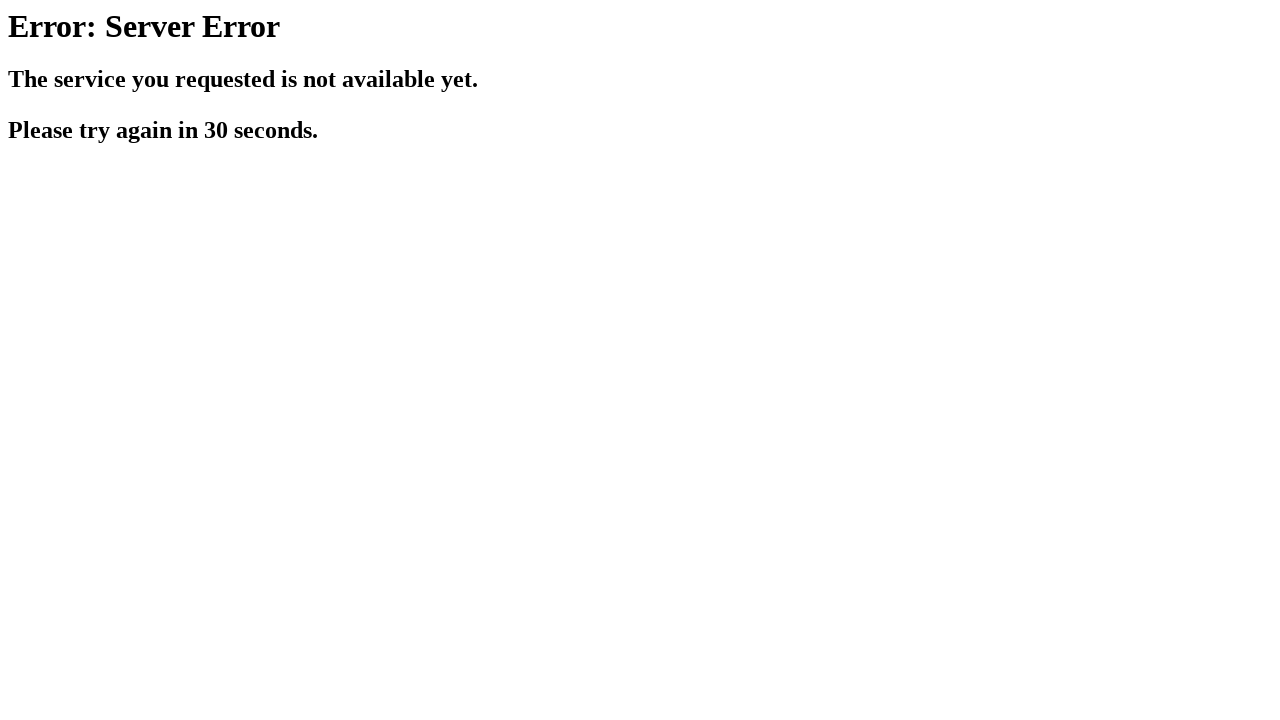

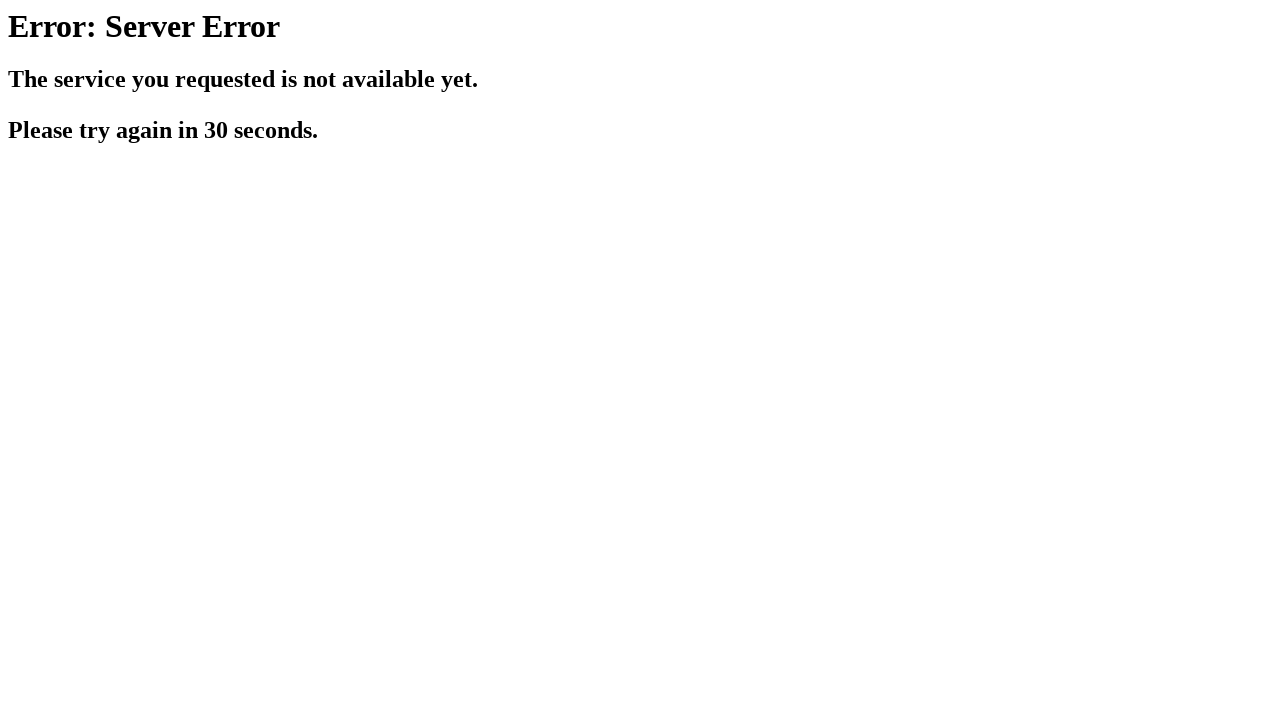